Tests Nike's product listing page by scrolling multiple times to trigger lazy loading of product cards, then verifies that product content has loaded.

Starting URL: https://www.nike.com/ca/w/new-shoes-3n82yzy7ok

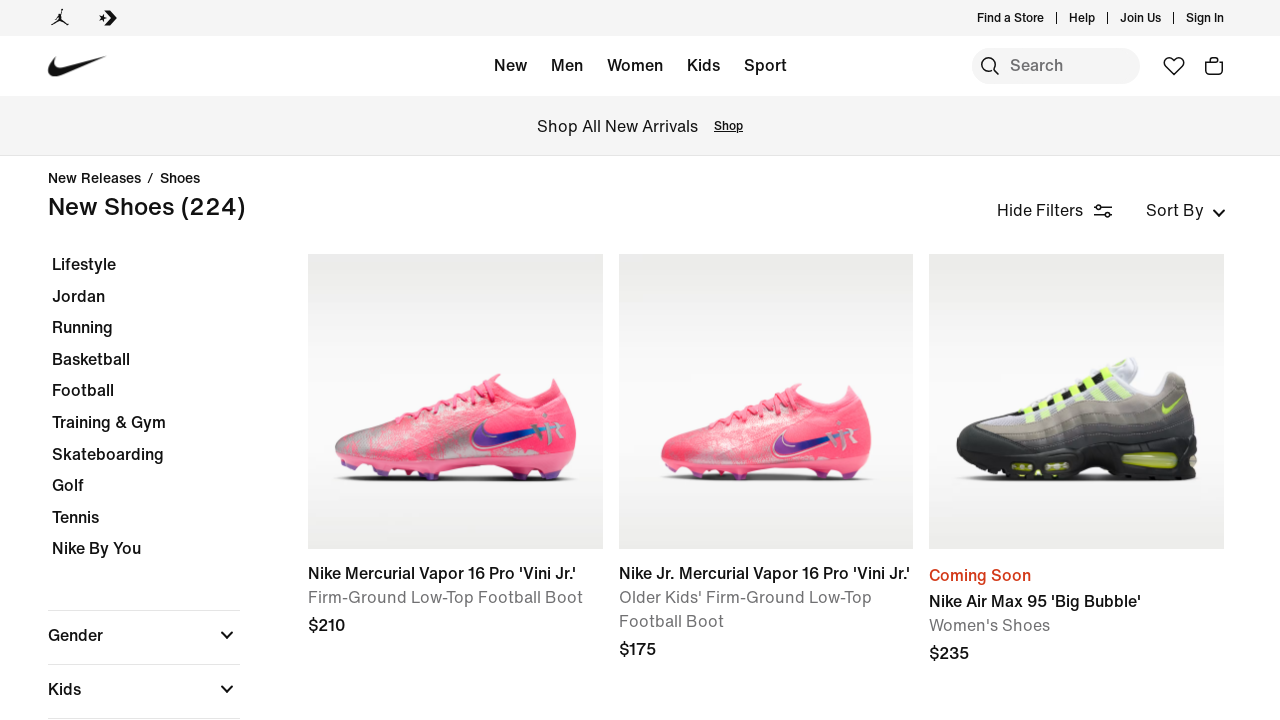

Scrolled to bottom of page (scroll 1 of 5)
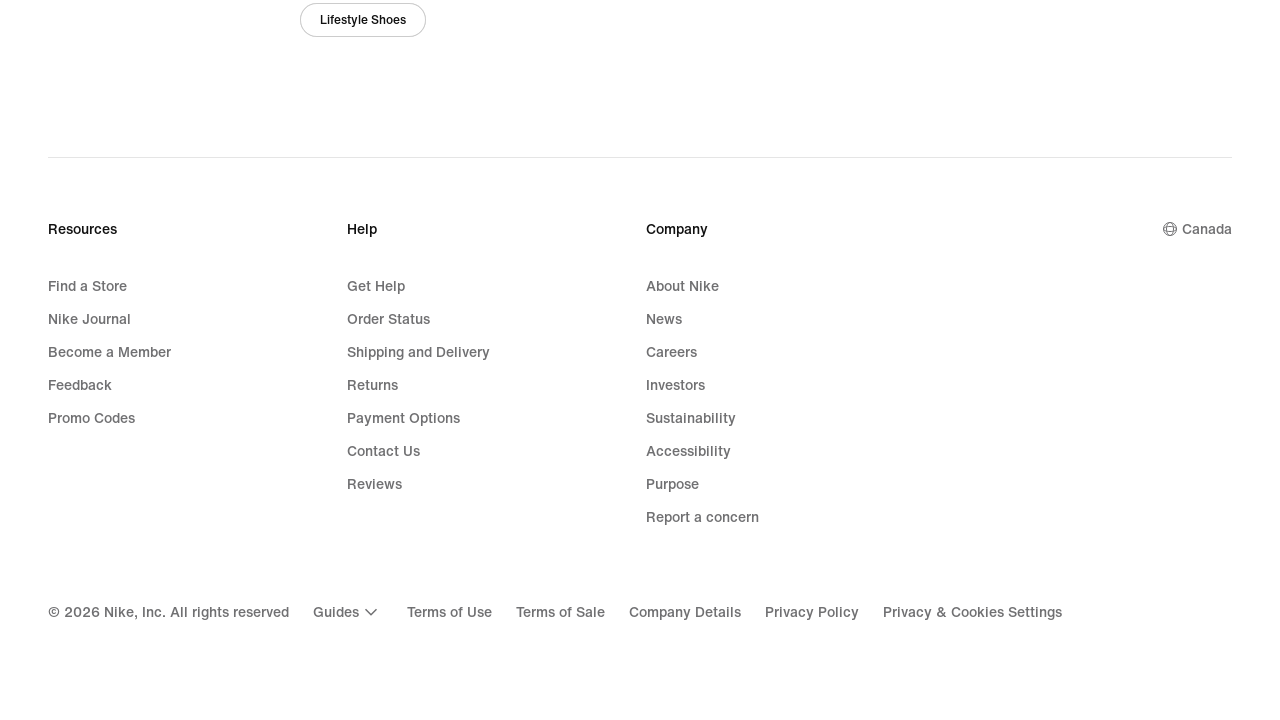

Waited 1.5 seconds for lazy-loaded products to render (scroll 1 of 5)
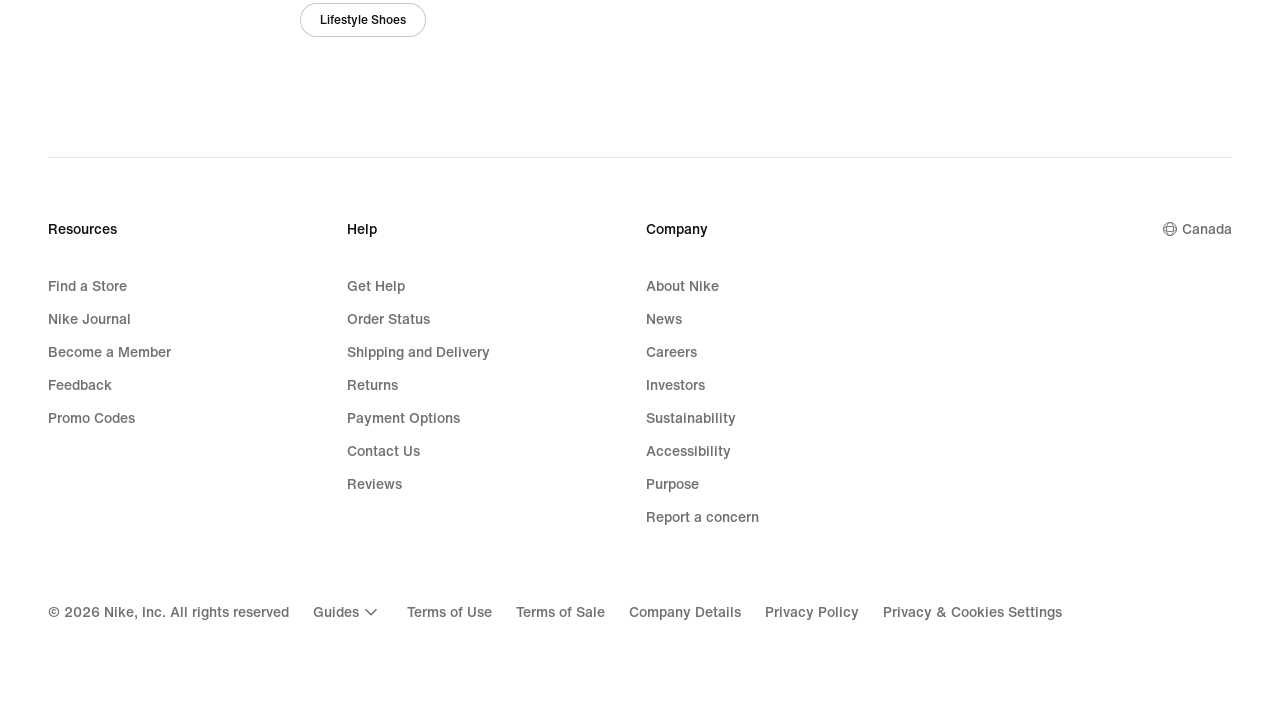

Scrolled to bottom of page (scroll 2 of 5)
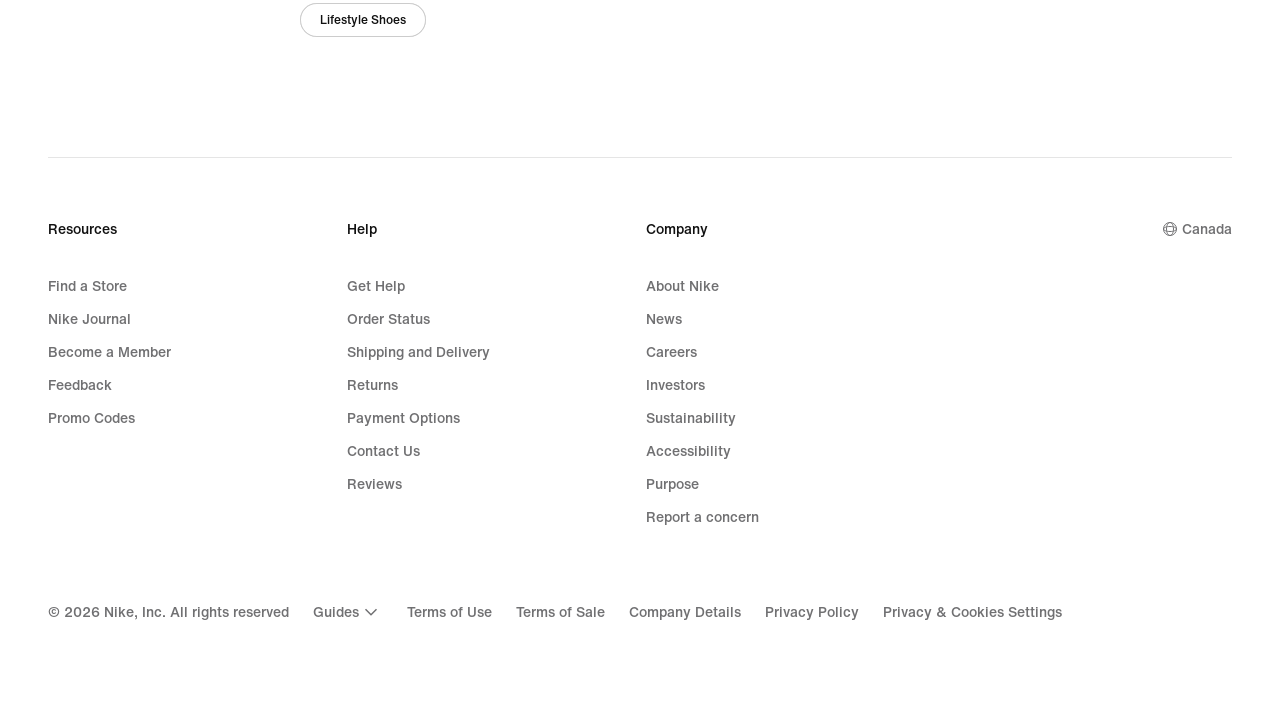

Waited 1.5 seconds for lazy-loaded products to render (scroll 2 of 5)
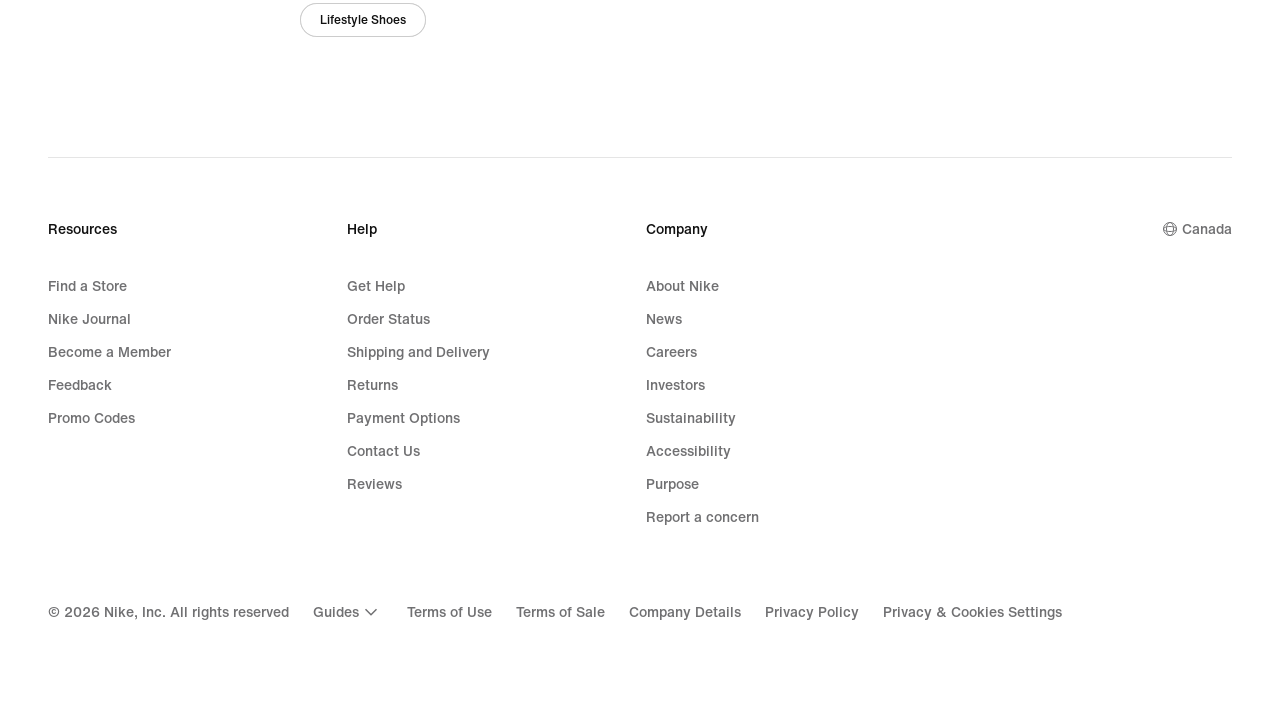

Scrolled to bottom of page (scroll 3 of 5)
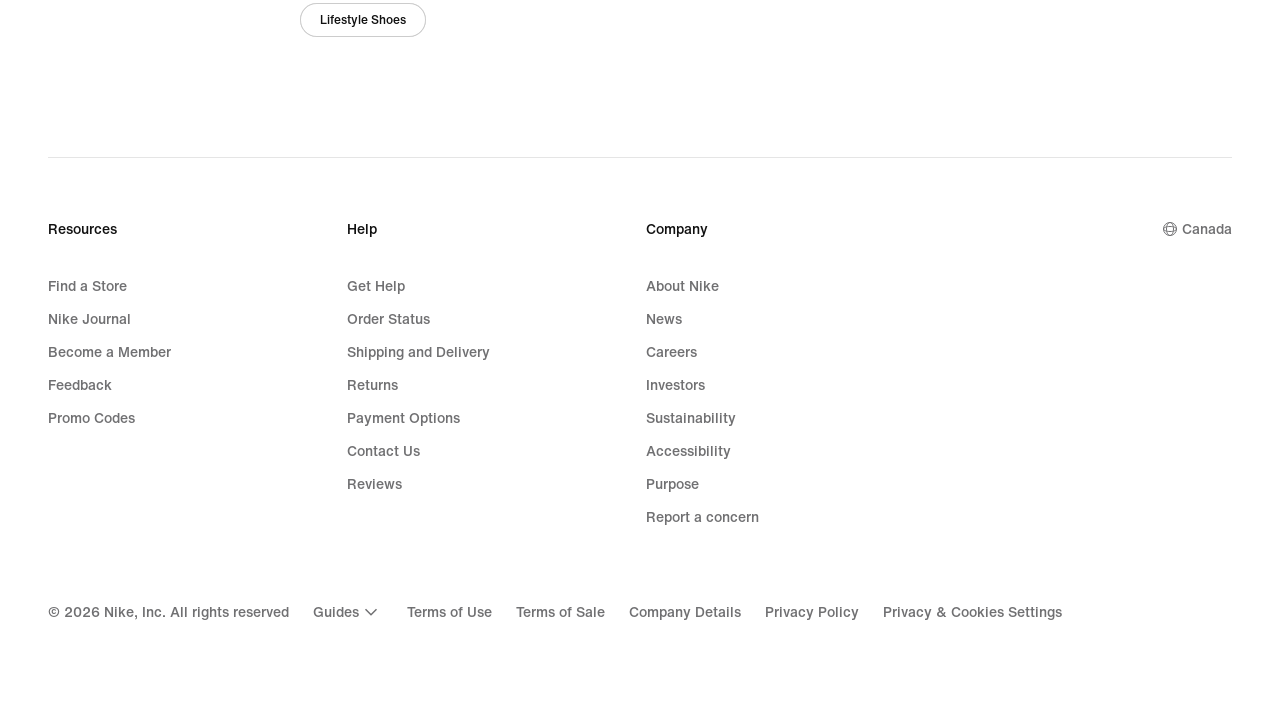

Waited 1.5 seconds for lazy-loaded products to render (scroll 3 of 5)
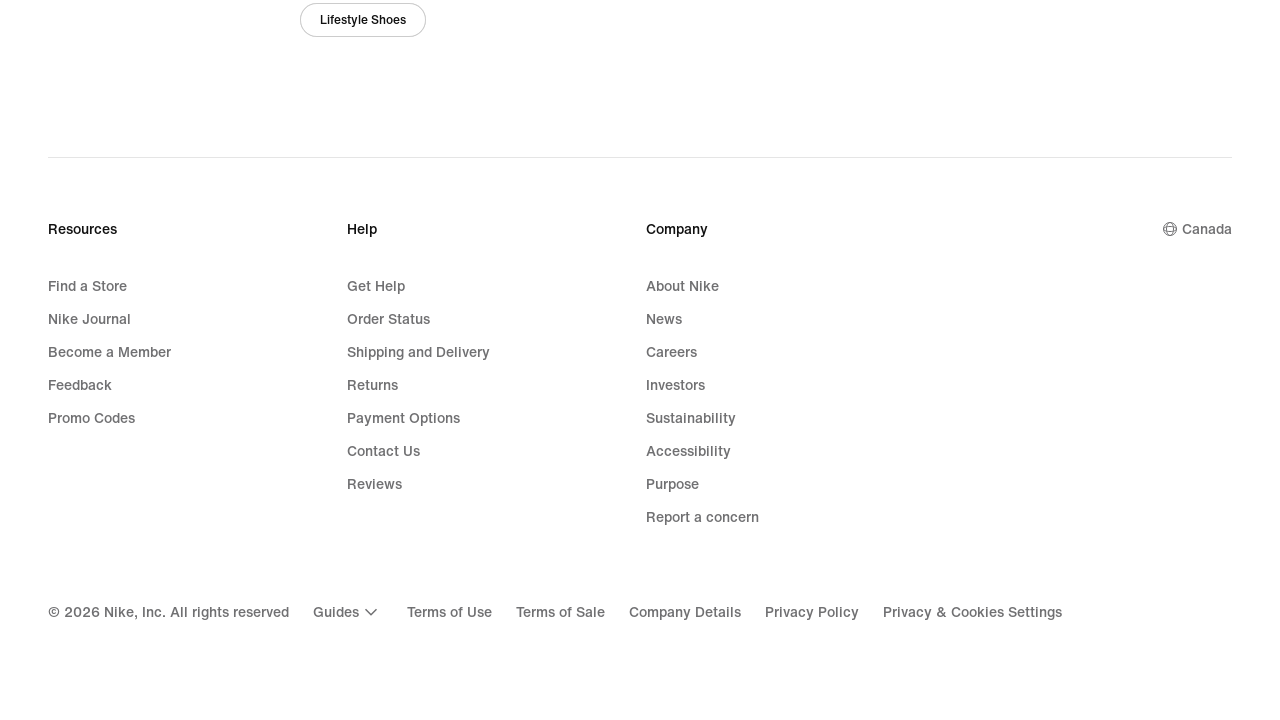

Scrolled to bottom of page (scroll 4 of 5)
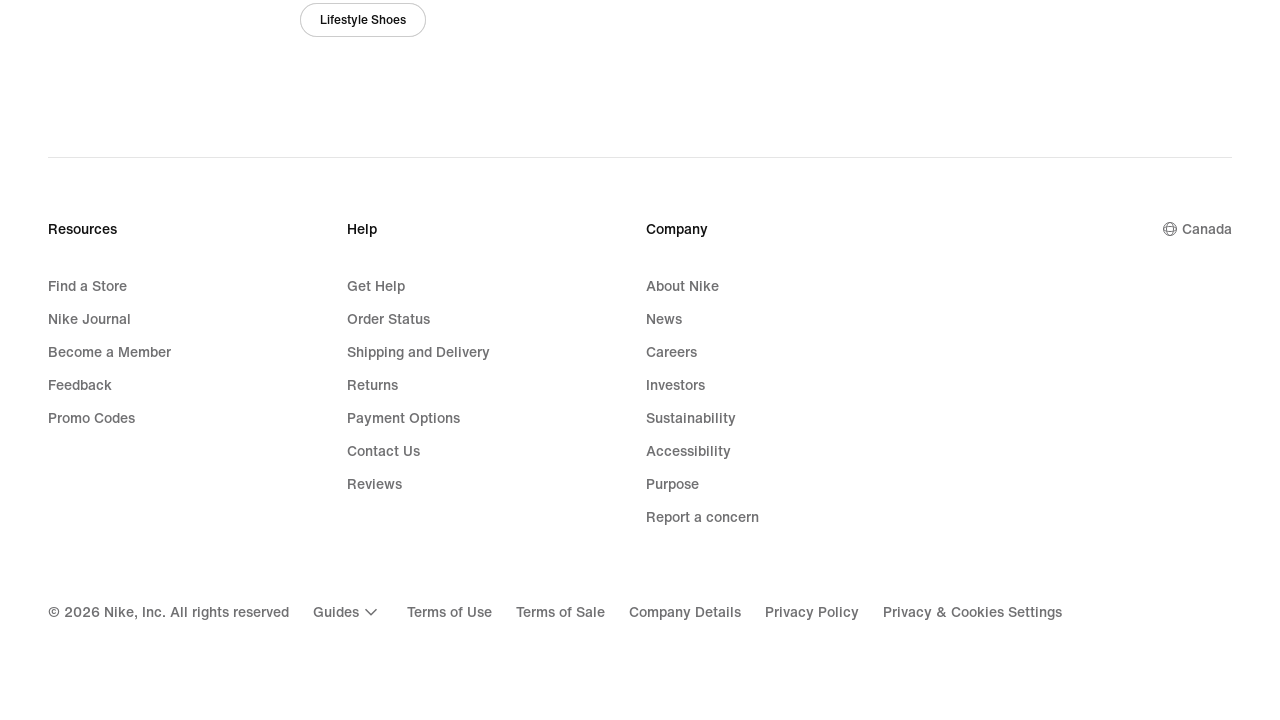

Waited 1.5 seconds for lazy-loaded products to render (scroll 4 of 5)
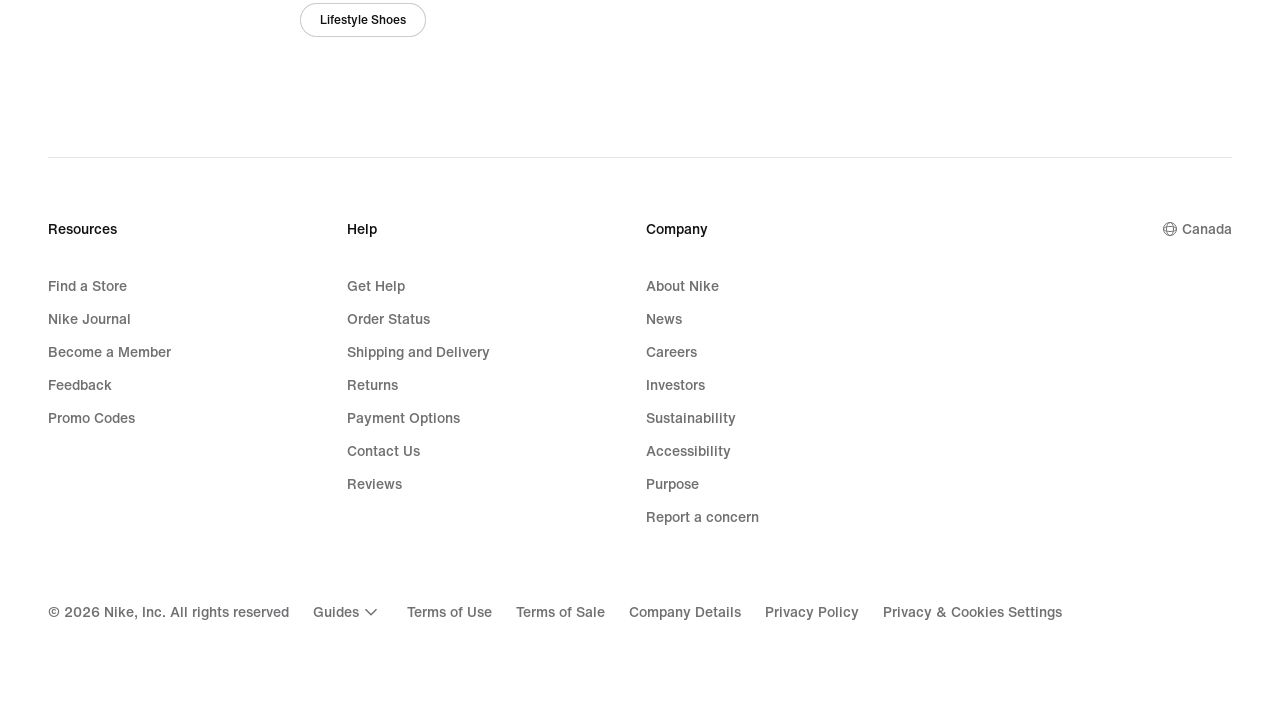

Scrolled to bottom of page (scroll 5 of 5)
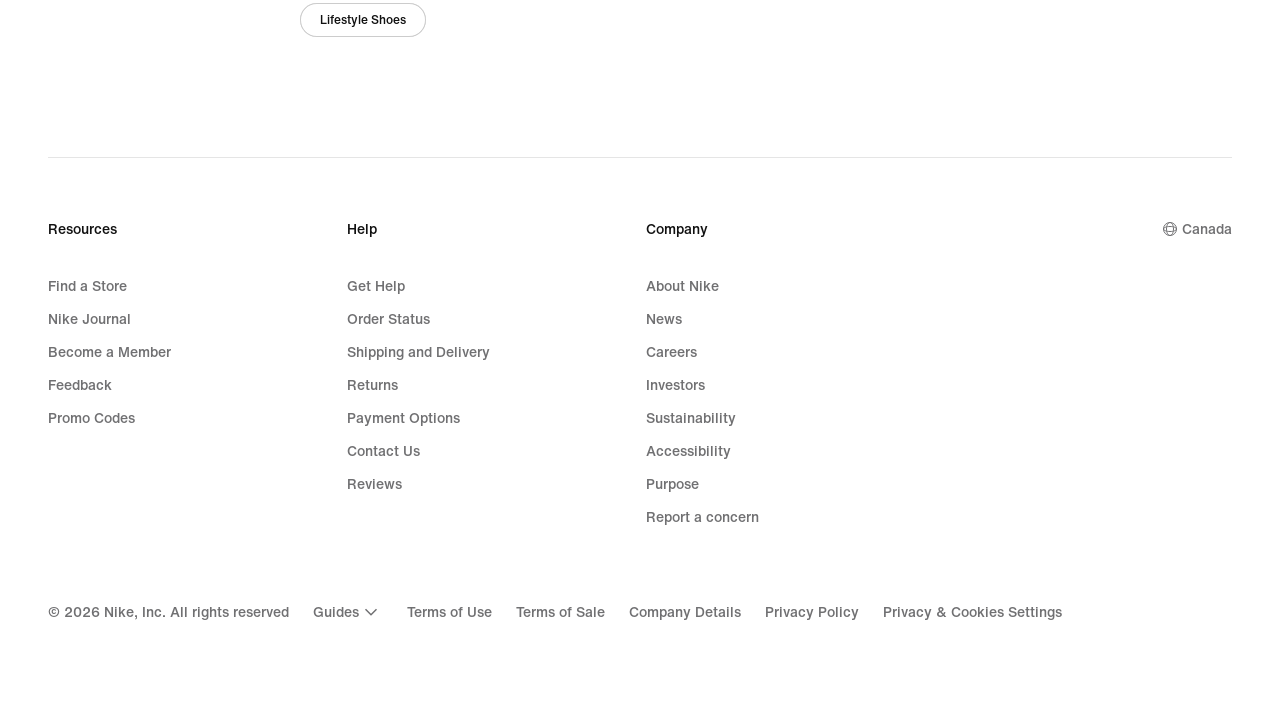

Waited 1.5 seconds for lazy-loaded products to render (scroll 5 of 5)
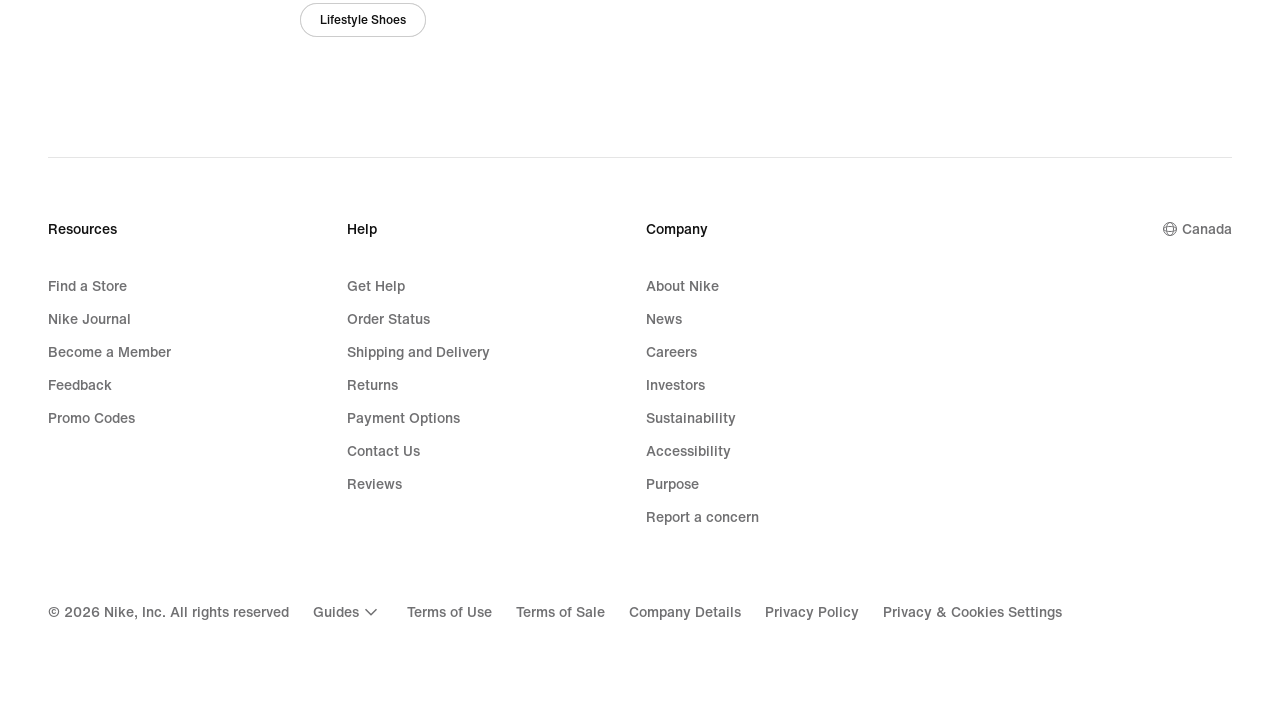

Product cards have loaded and are visible on the page
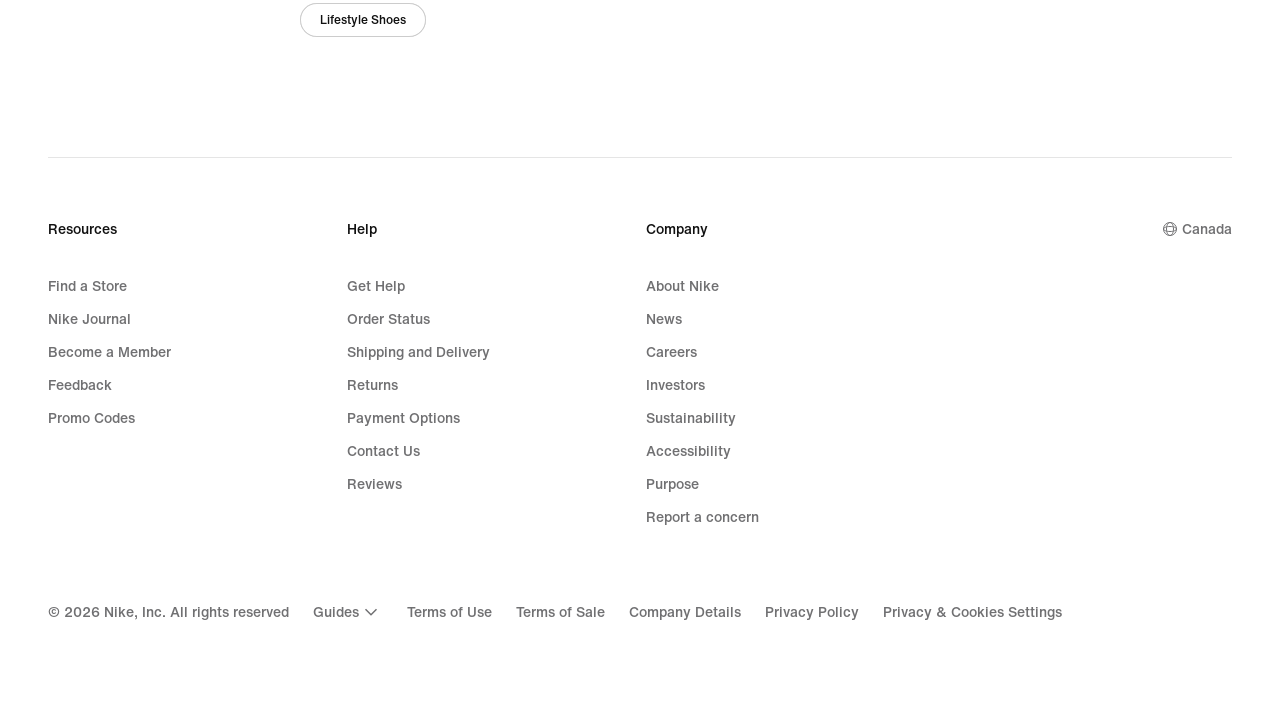

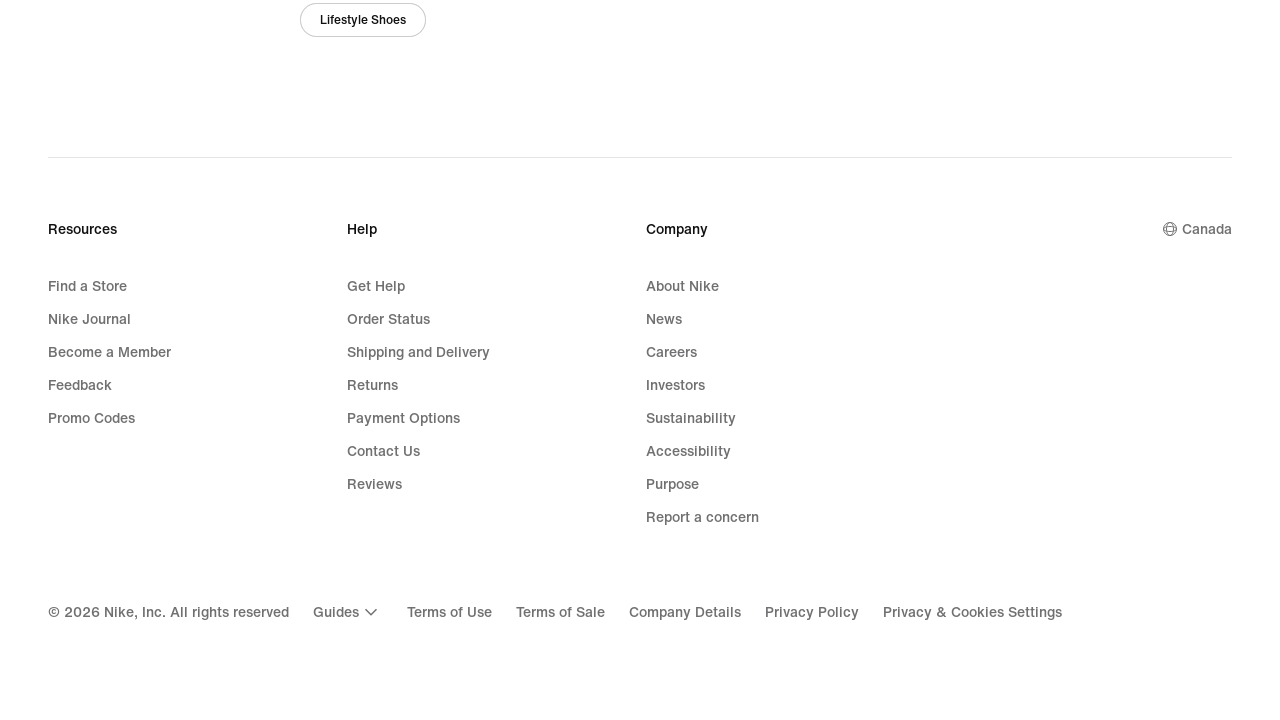